Tests Python.org search functionality by searching for "pycon" and verifying results are displayed

Starting URL: http://www.python.org

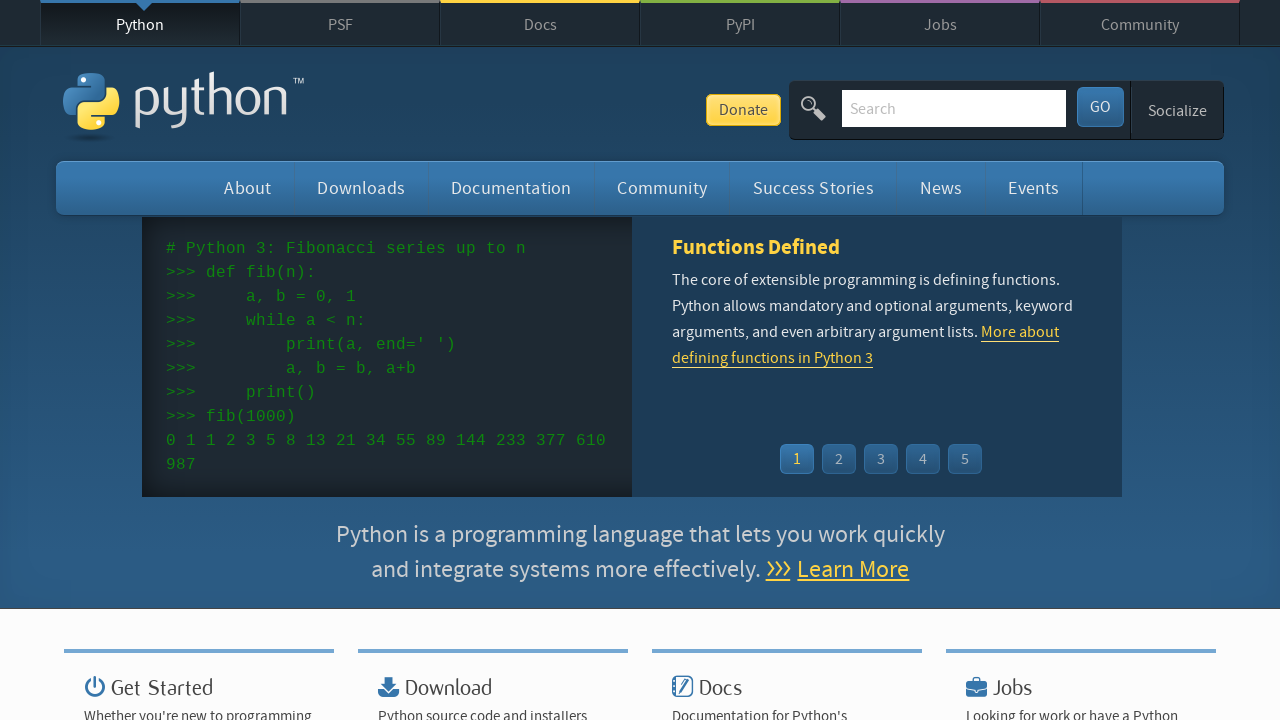

Verified 'Python' is in the page title
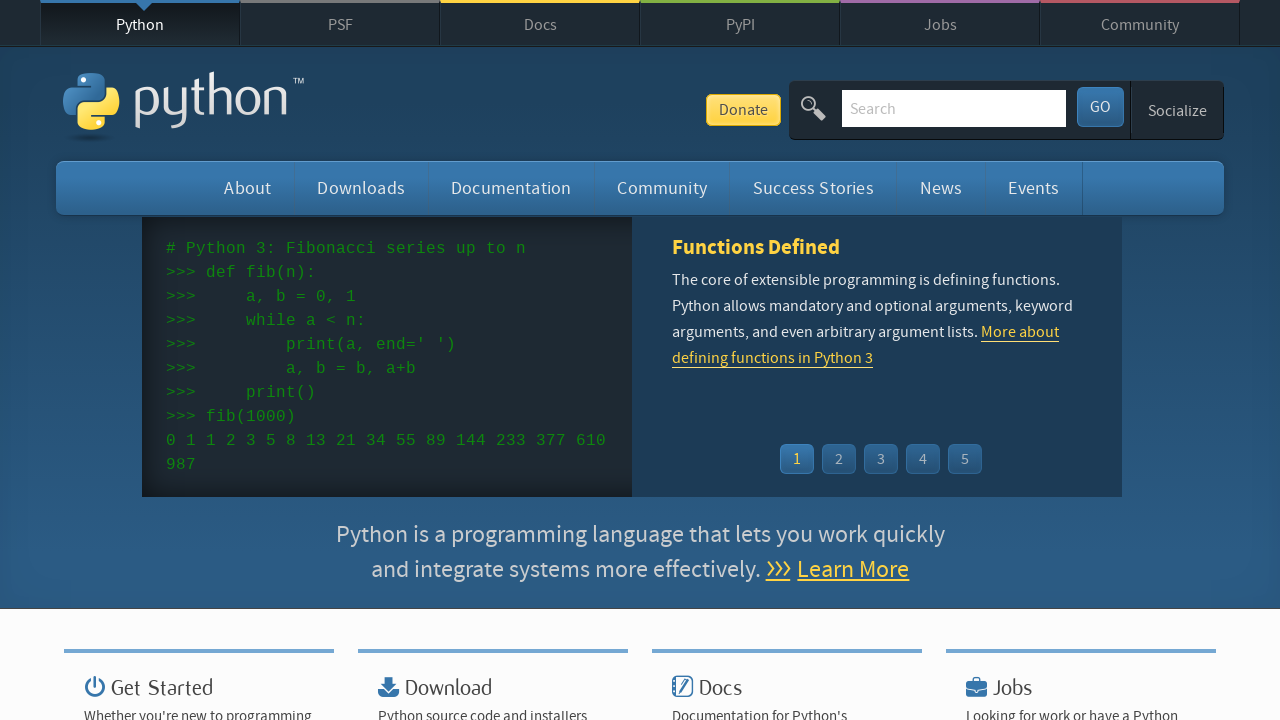

Filled search field with 'pycon' on input[name='q']
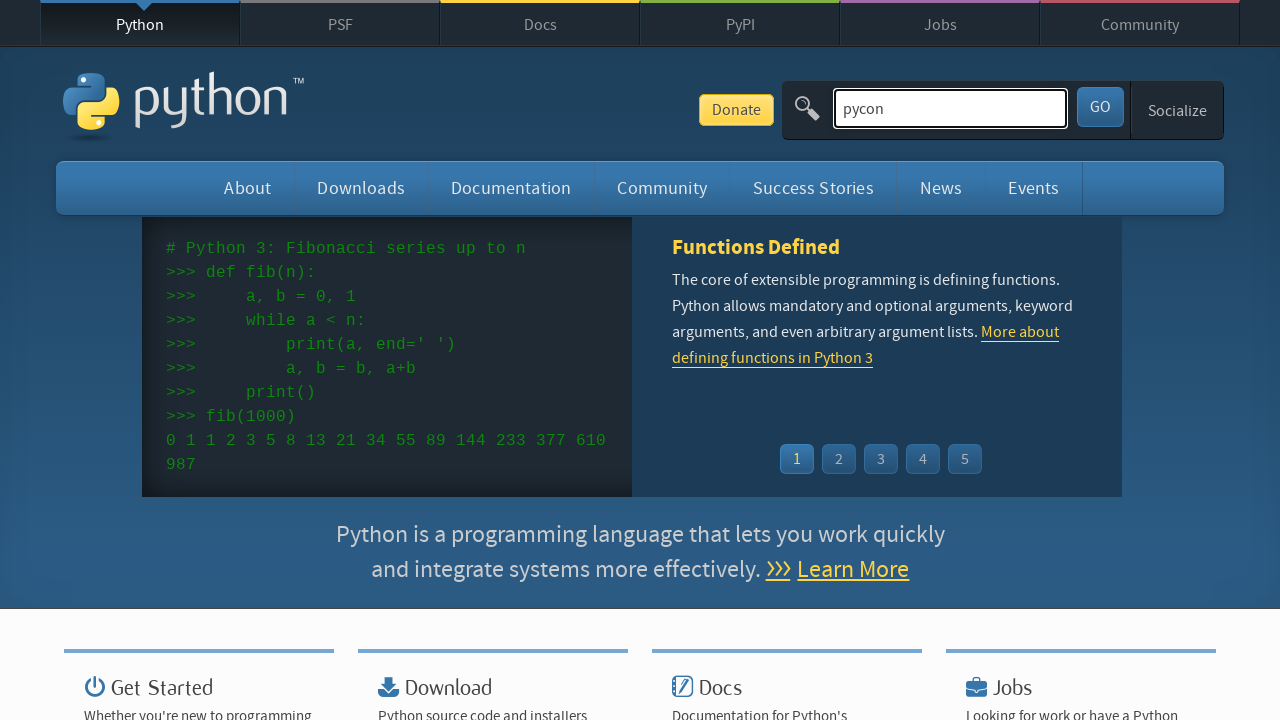

Pressed Enter to submit search on input[name='q']
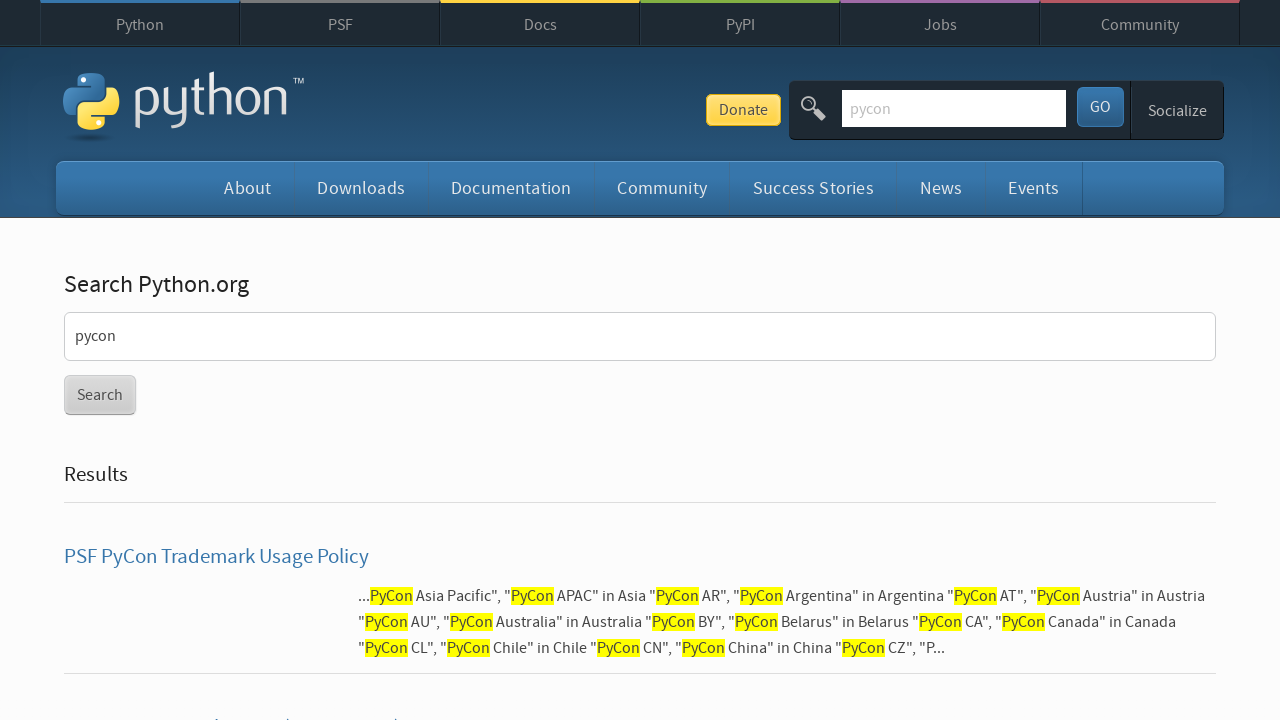

Waited for page to load (networkidle)
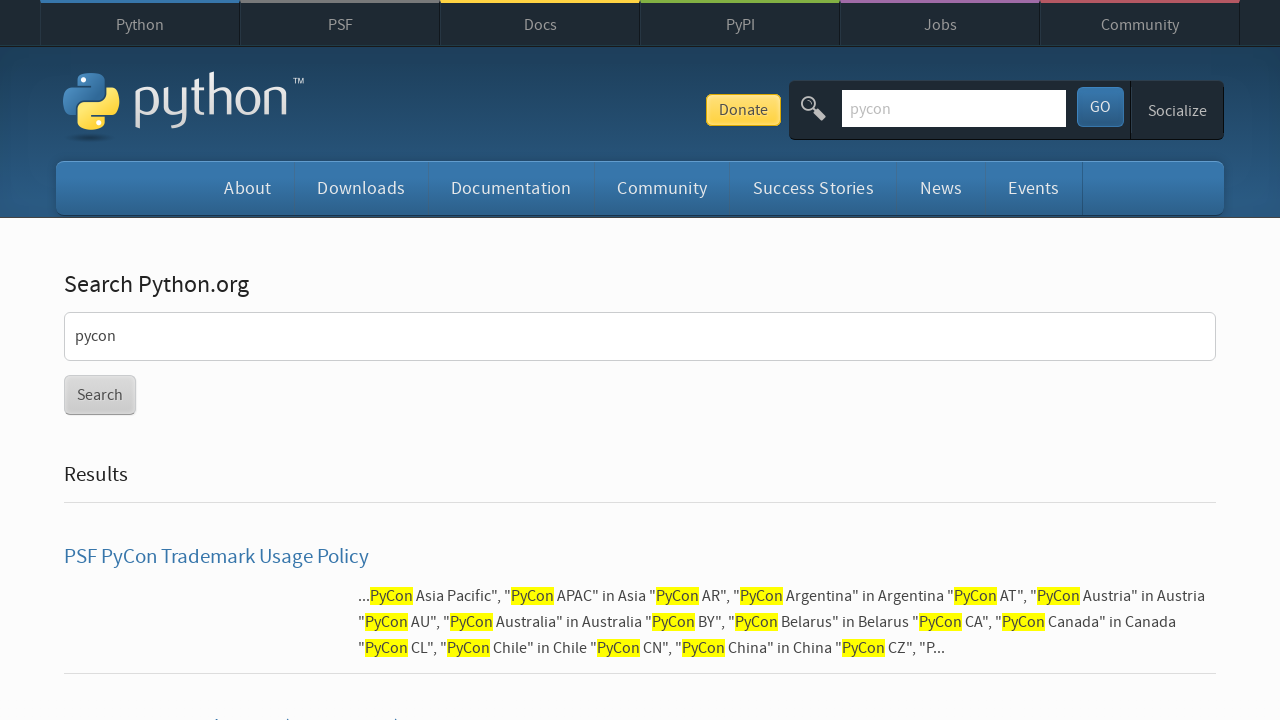

Verified search results are displayed (no 'No results found' message)
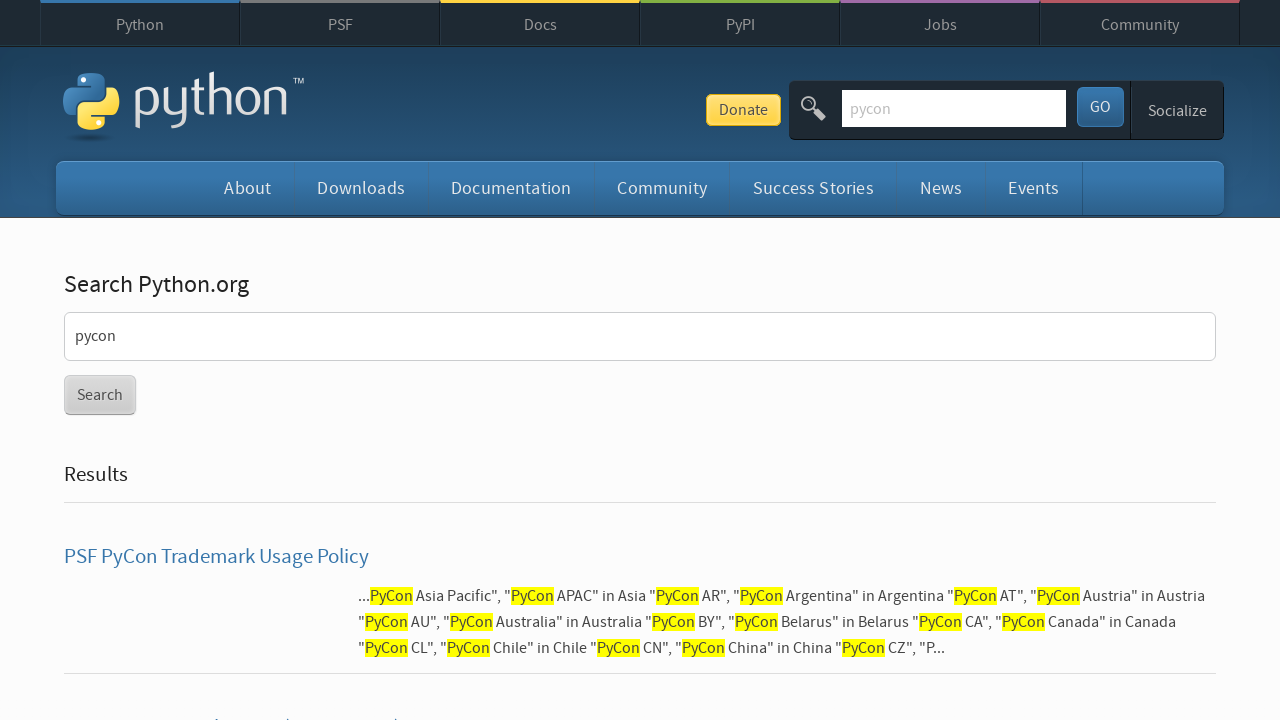

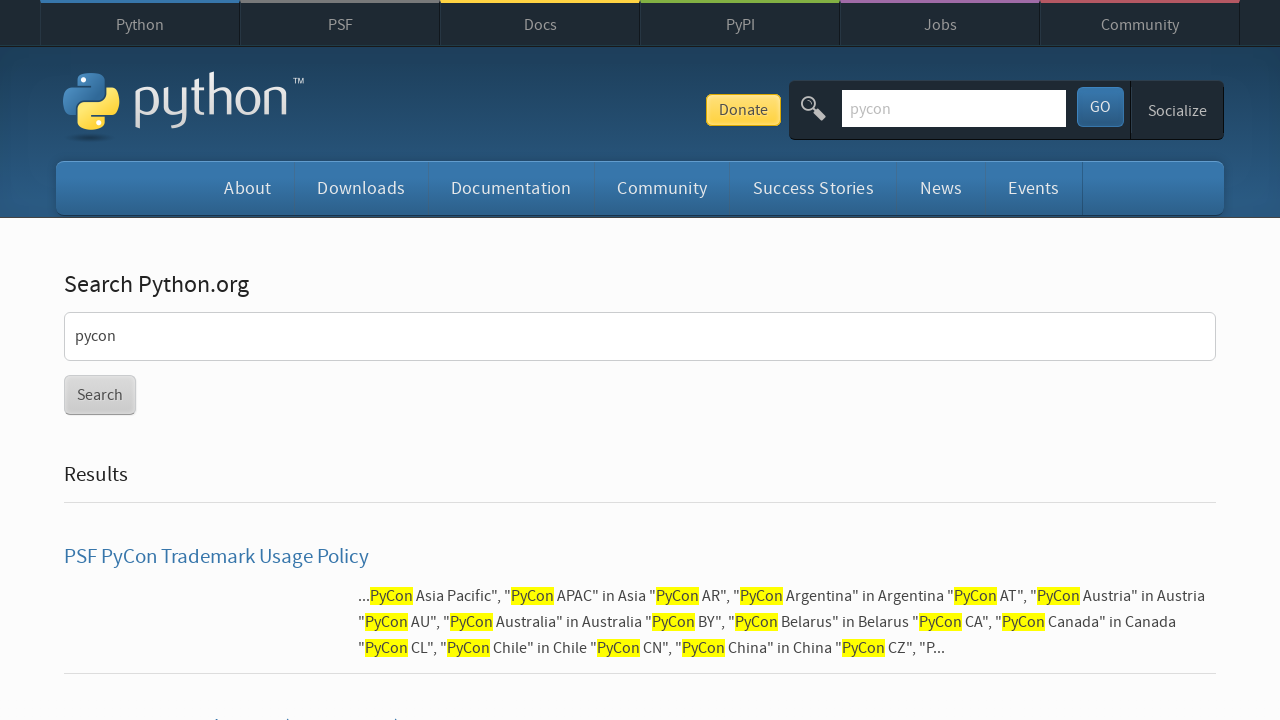